Tests the dbaasp.org search interface by selecting a source filter option and triggering a search

Starting URL: https://dbaasp.org/search

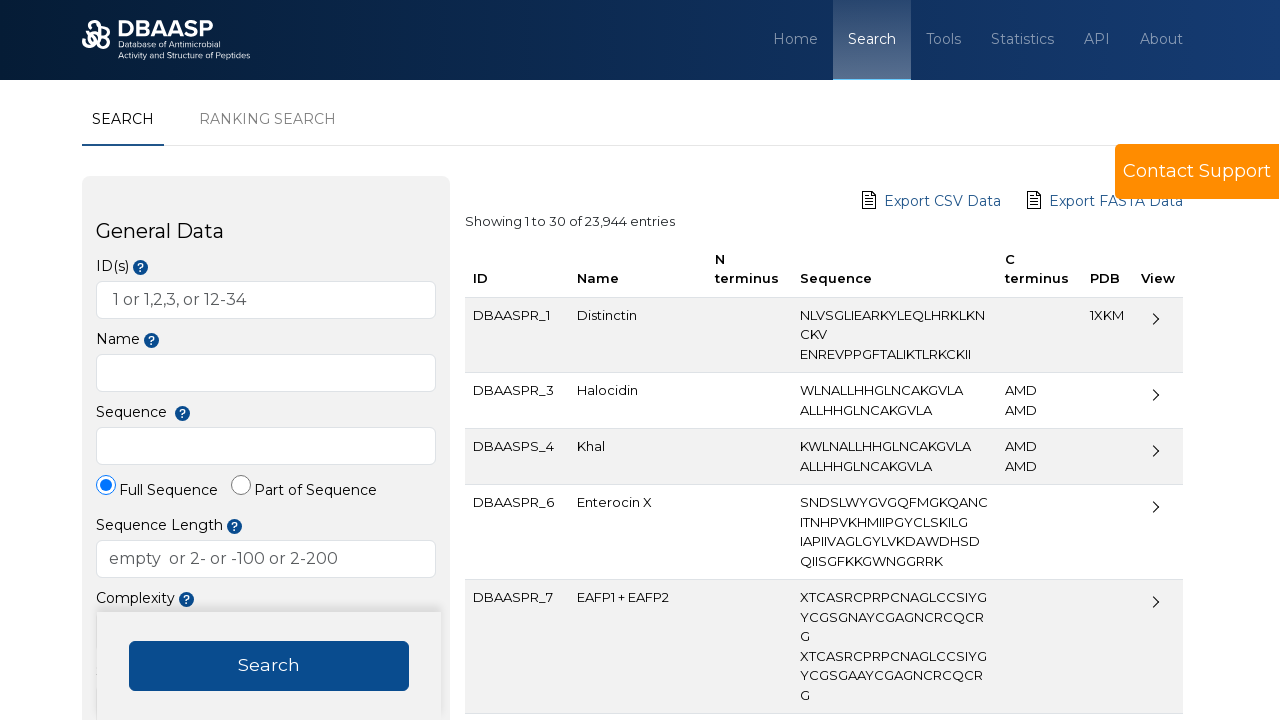

Waited for Source element to load
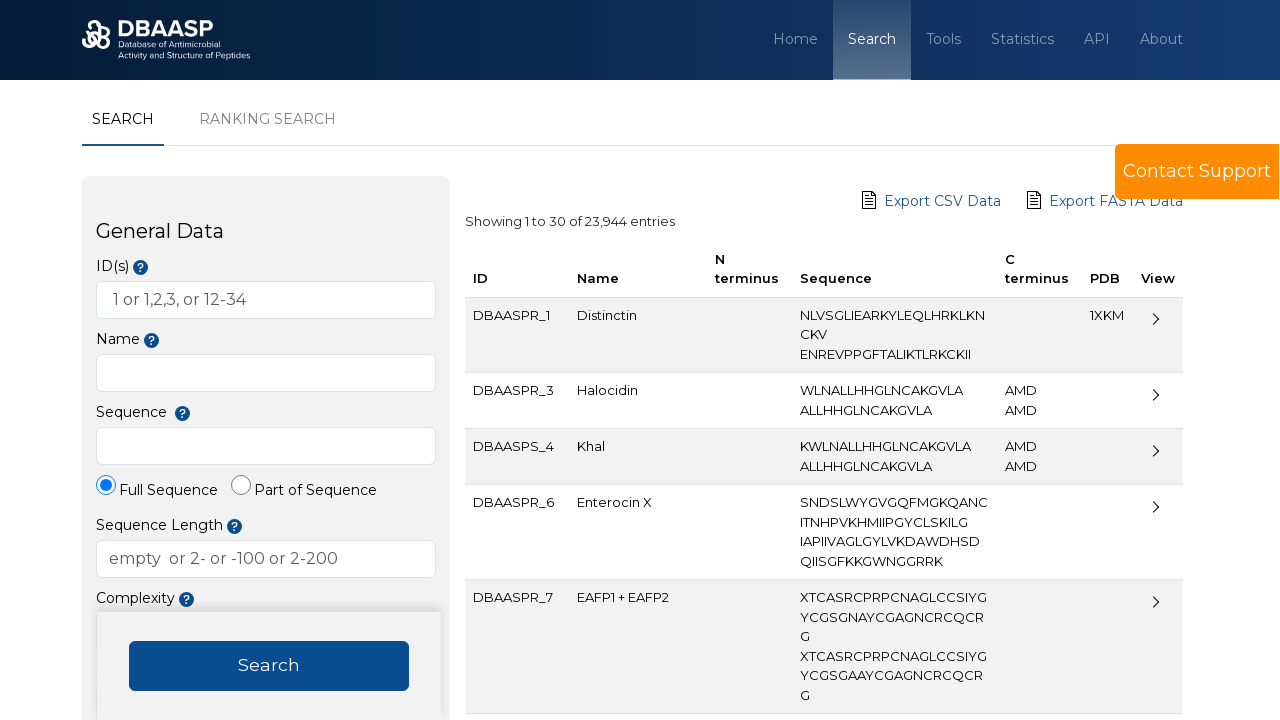

Scrolled source dropdown into view
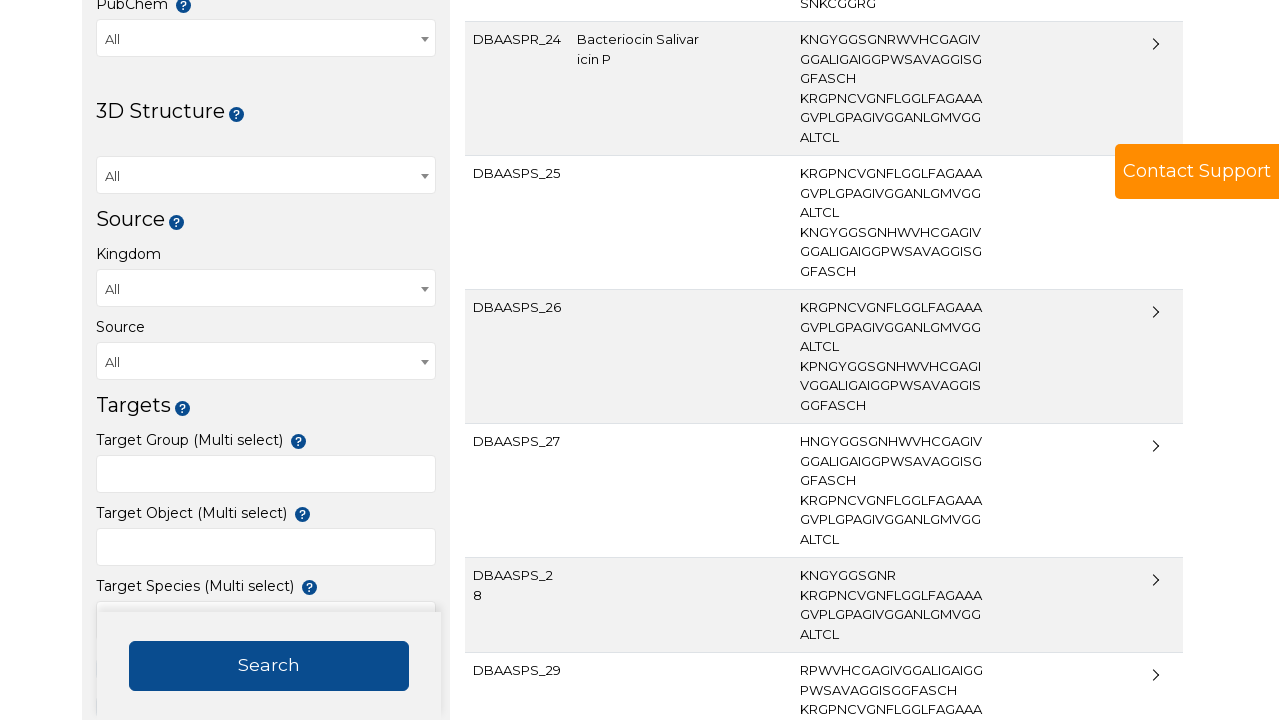

Clicked on source filter dropdown at (266, 360) on xpath=/html/body/main/div/div[3]/span/span/form/div[22]/span/span[1]/span
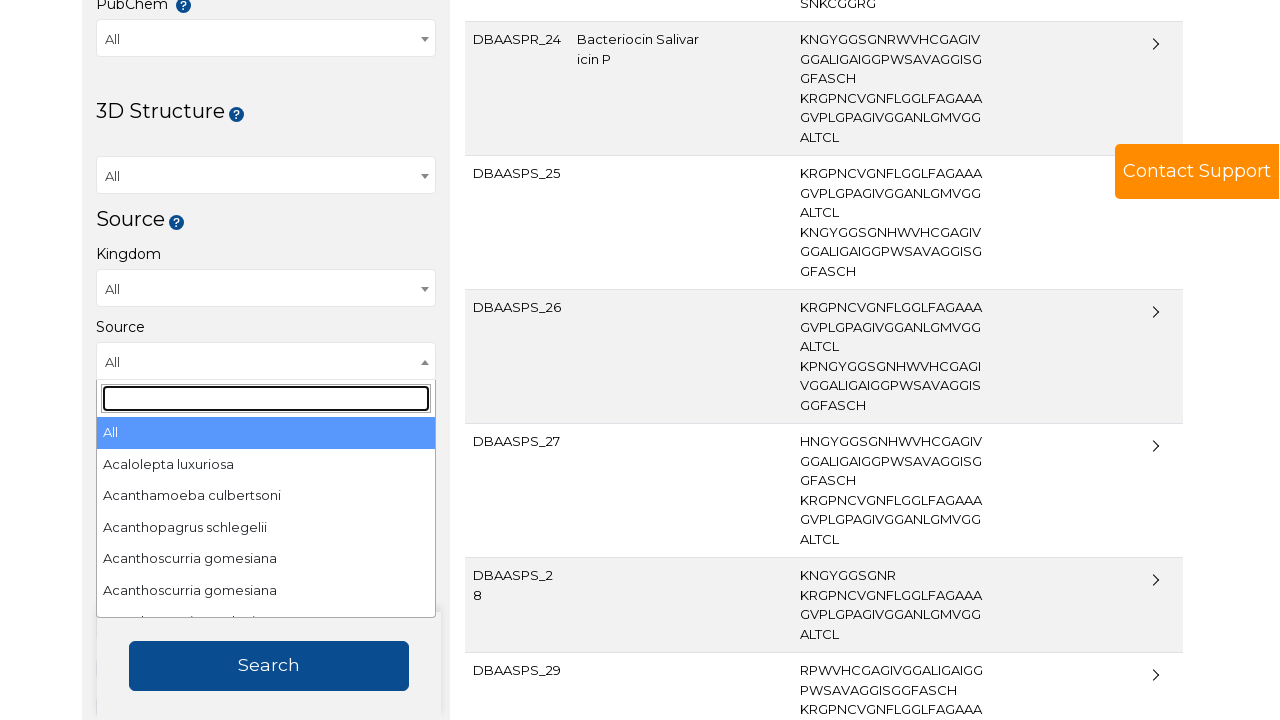

Pressed ArrowDown in dropdown (iteration 1/3)
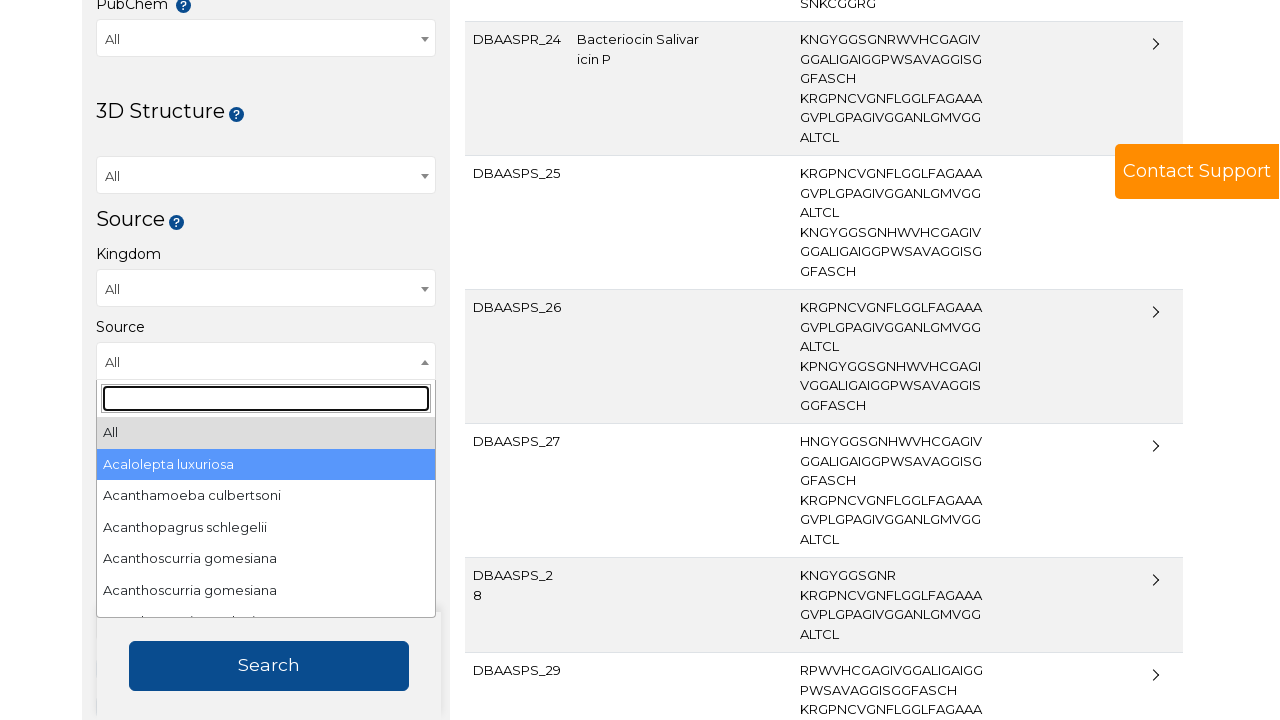

Pressed ArrowDown in dropdown (iteration 2/3)
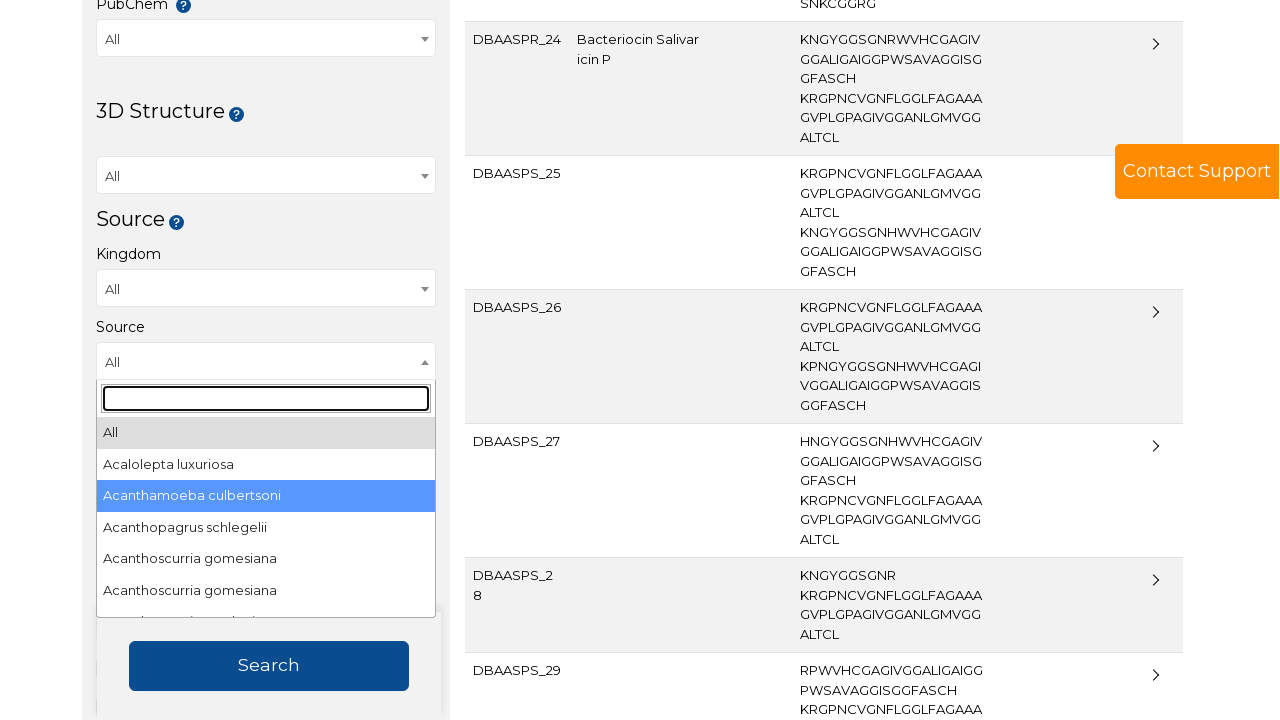

Pressed ArrowDown in dropdown (iteration 3/3)
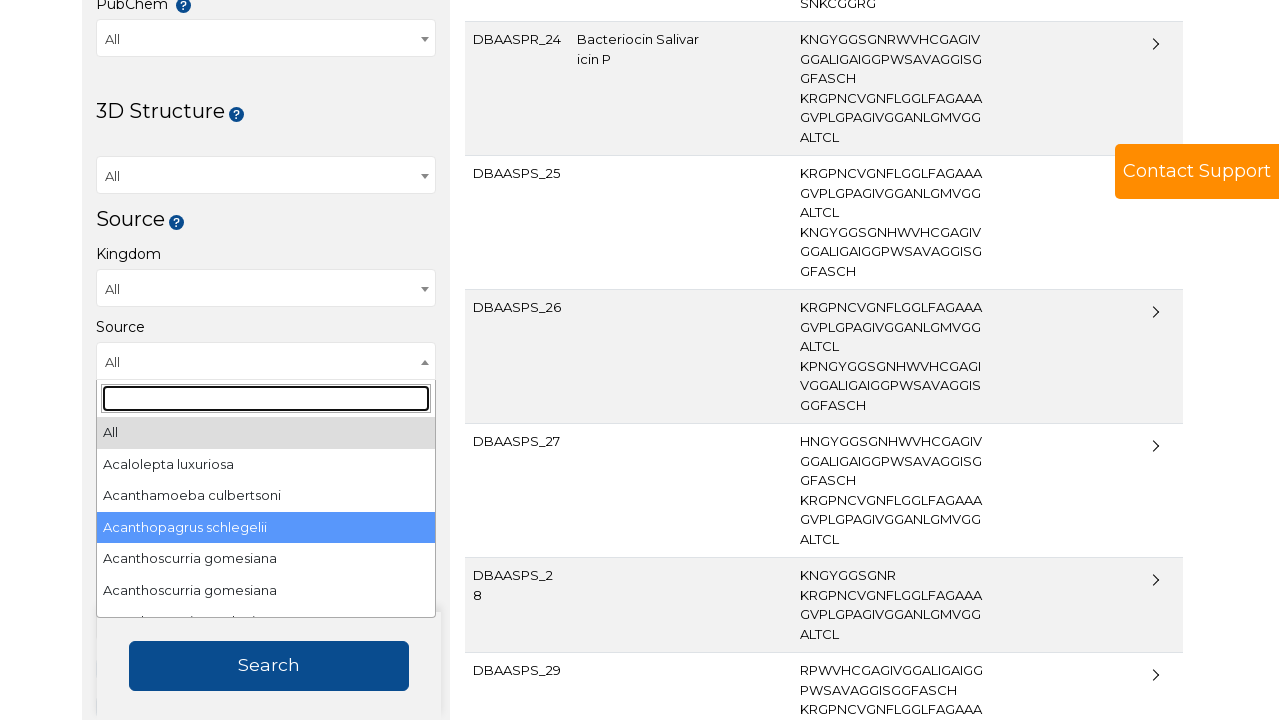

Pressed Enter to select dropdown option
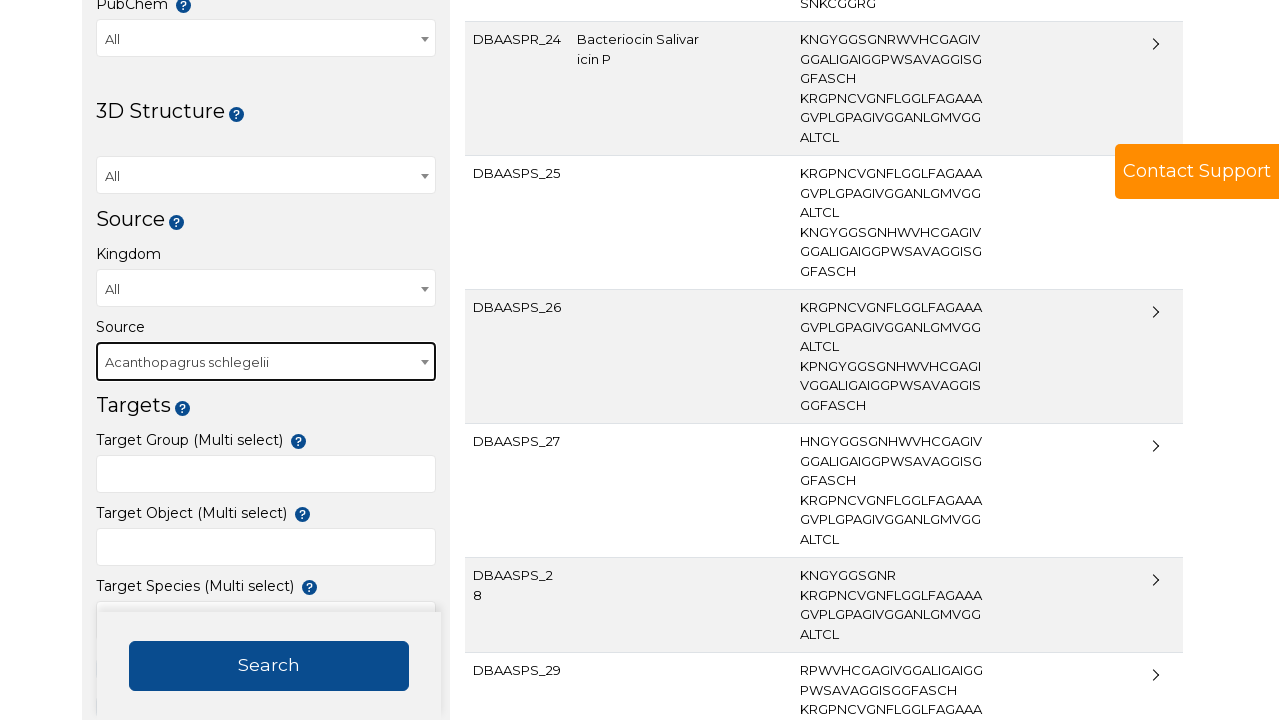

Clicked search button to perform search at (269, 666) on xpath=/html/body/main/div/div[3]/span/div[1]
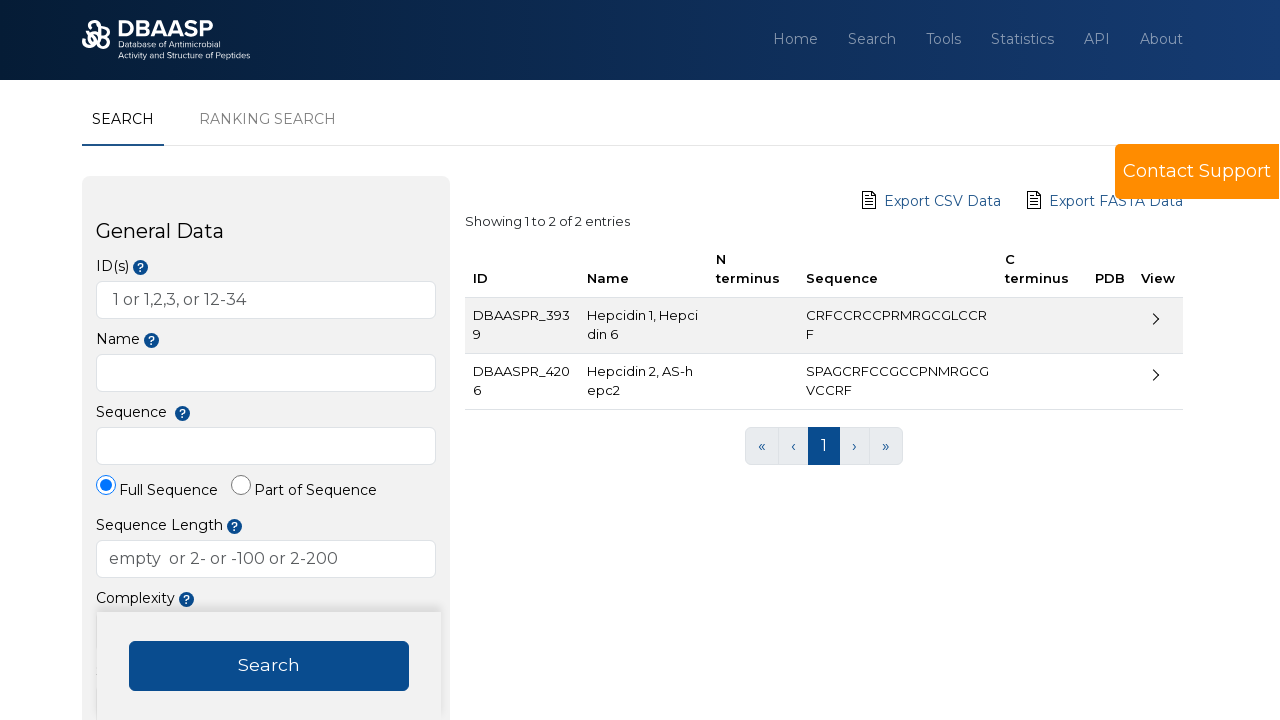

Search results loaded successfully
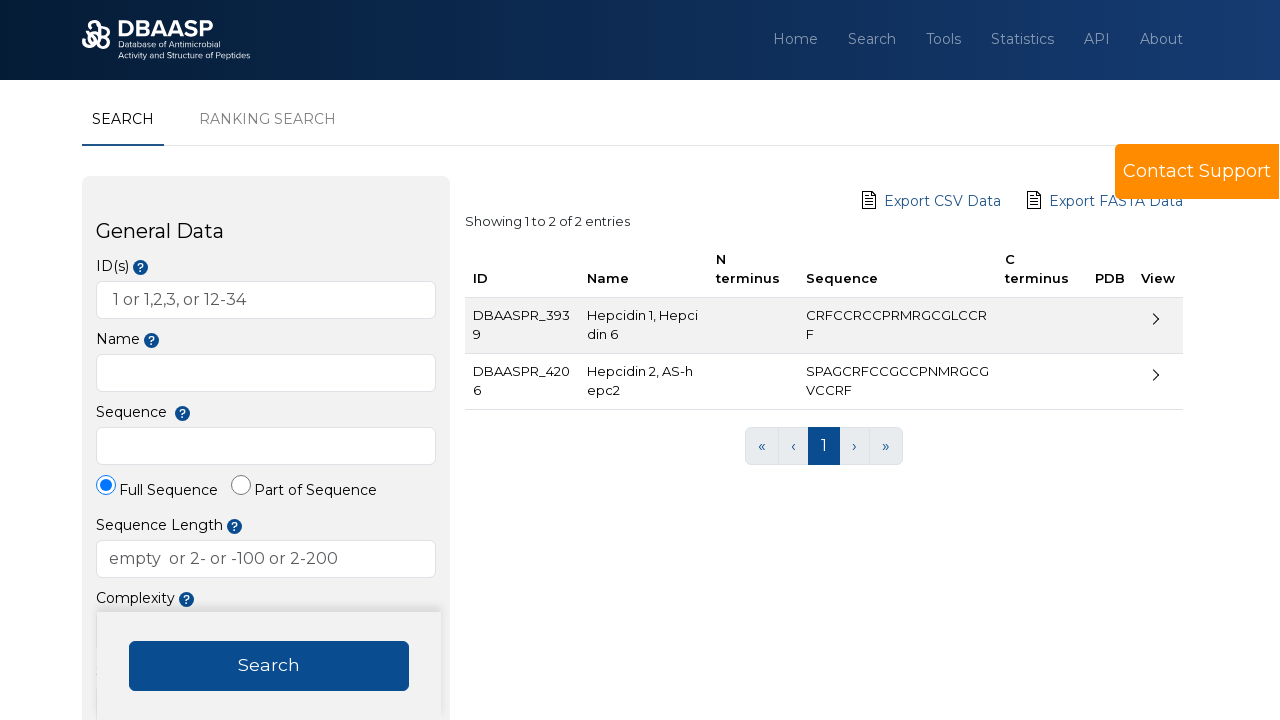

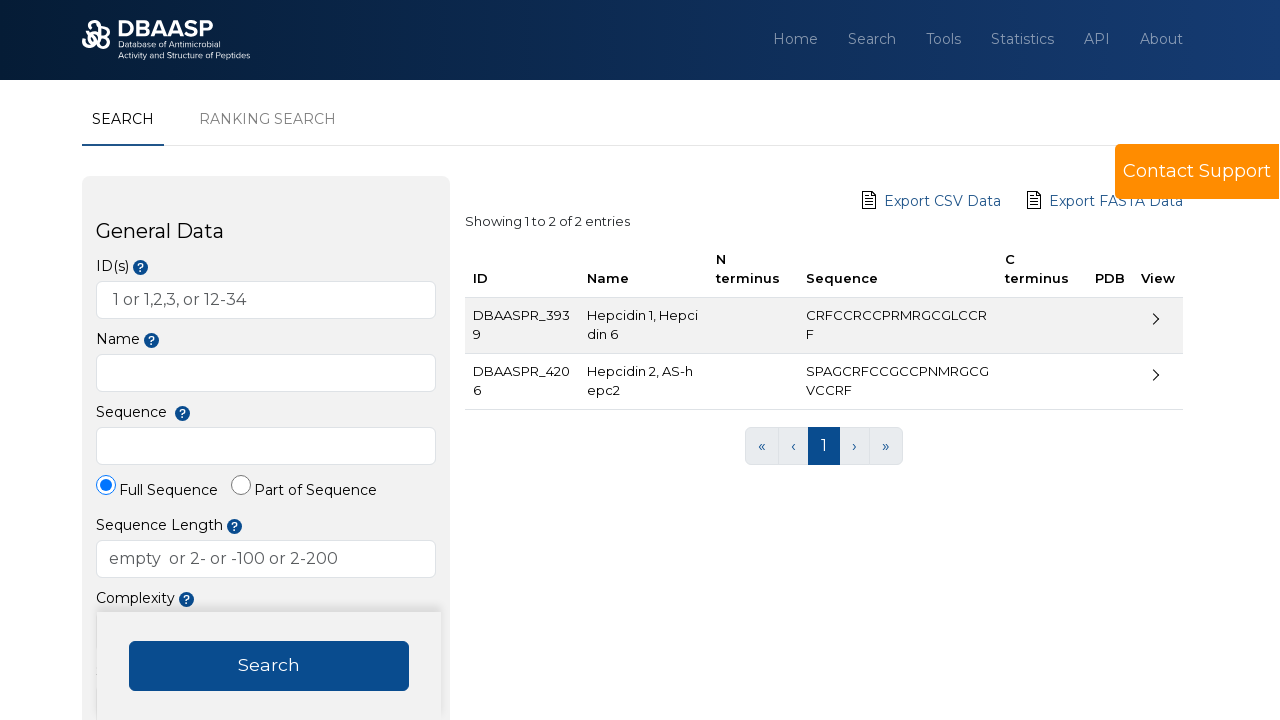